Tests selecting a specific radio button by iterating through gender options and clicking the Female option

Starting URL: https://www.techlistic.com/p/selenium-practice-form.html

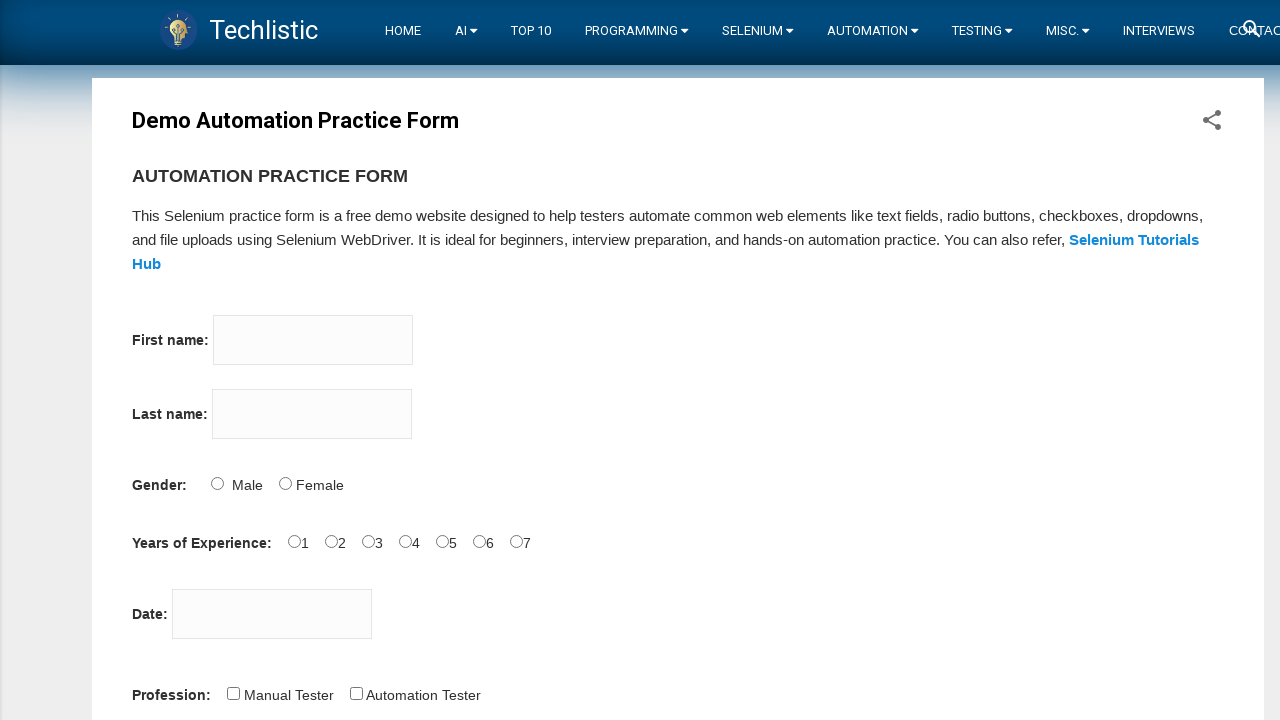

Scrolled down 800 pixels to view form elements
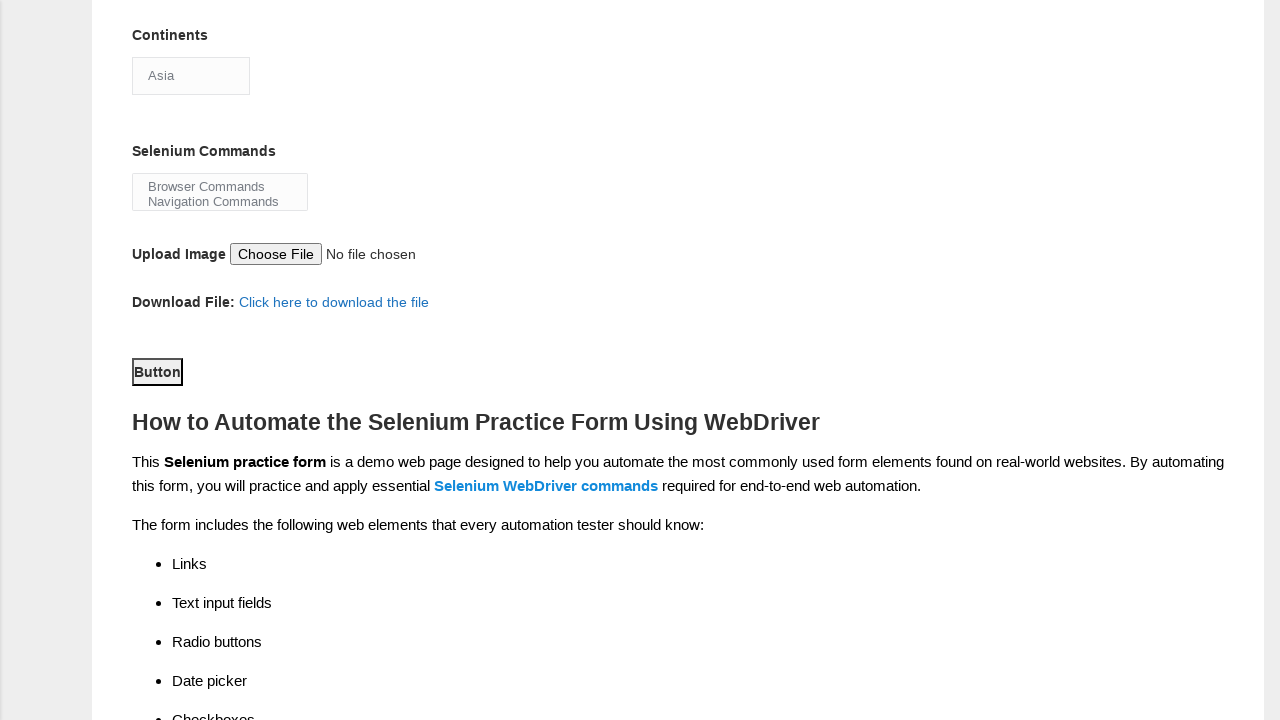

Located all gender radio button elements
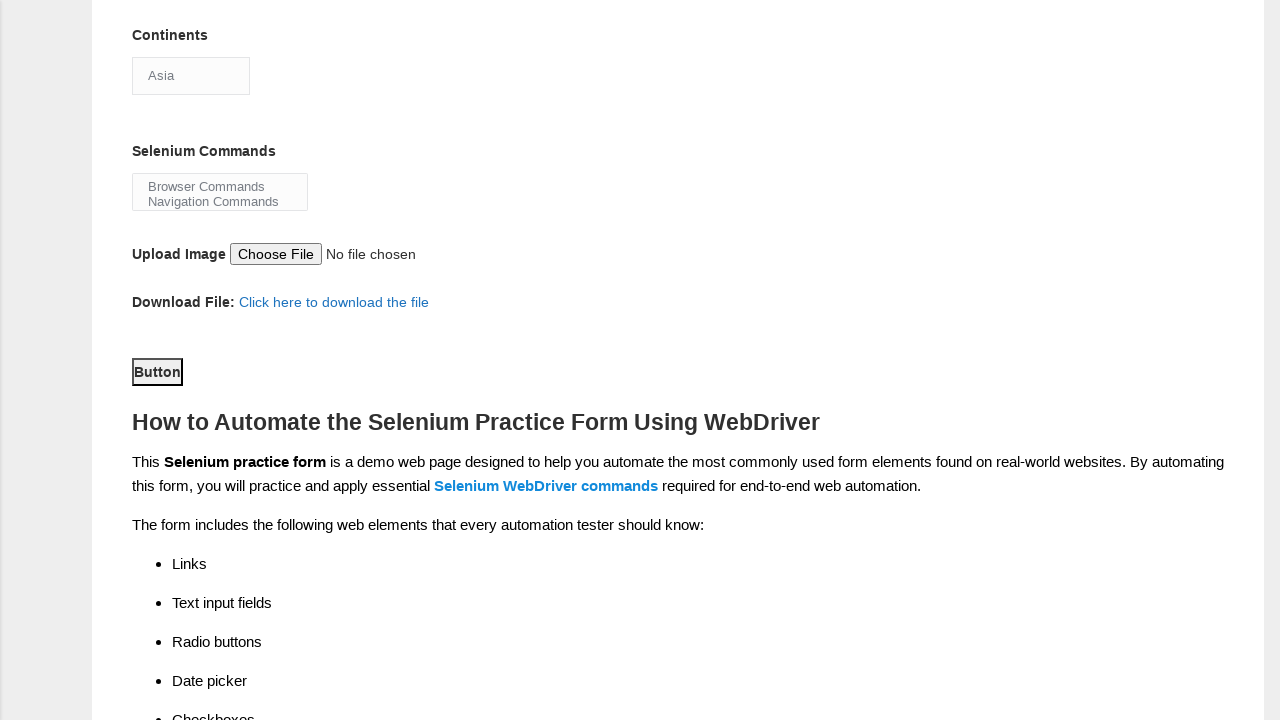

Found 2 gender radio button options
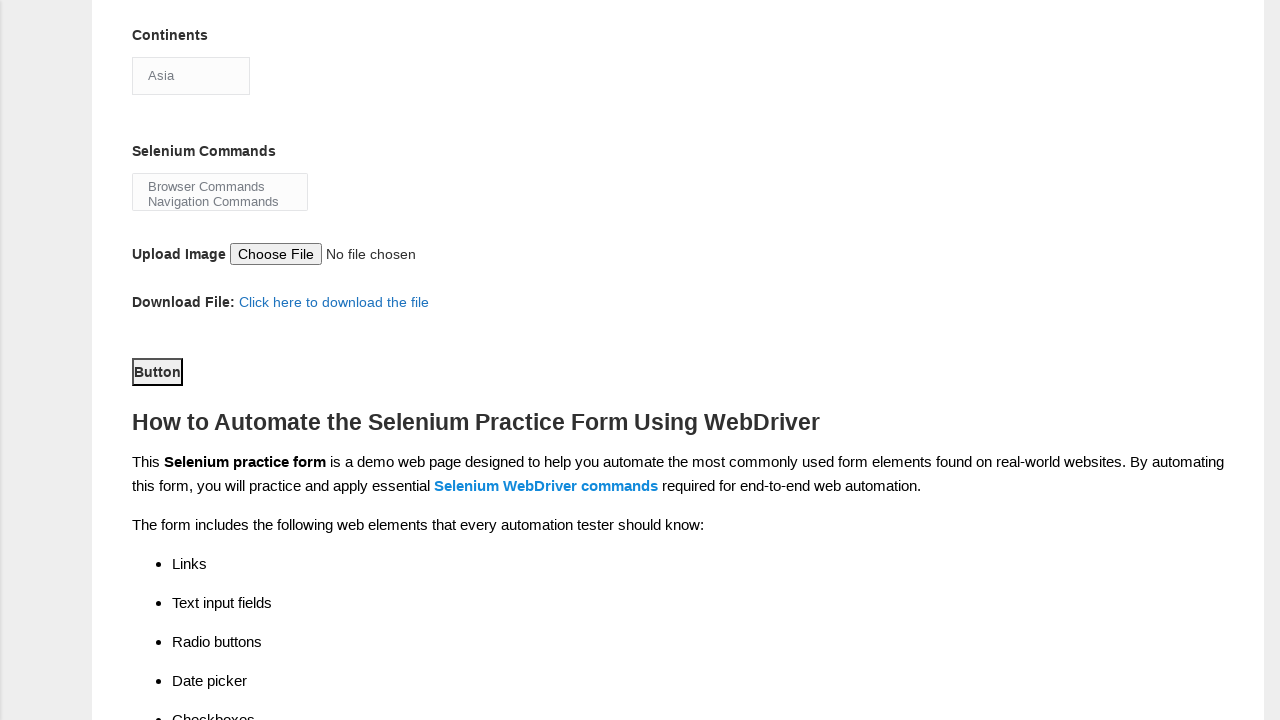

Retrieved radio button at index 0
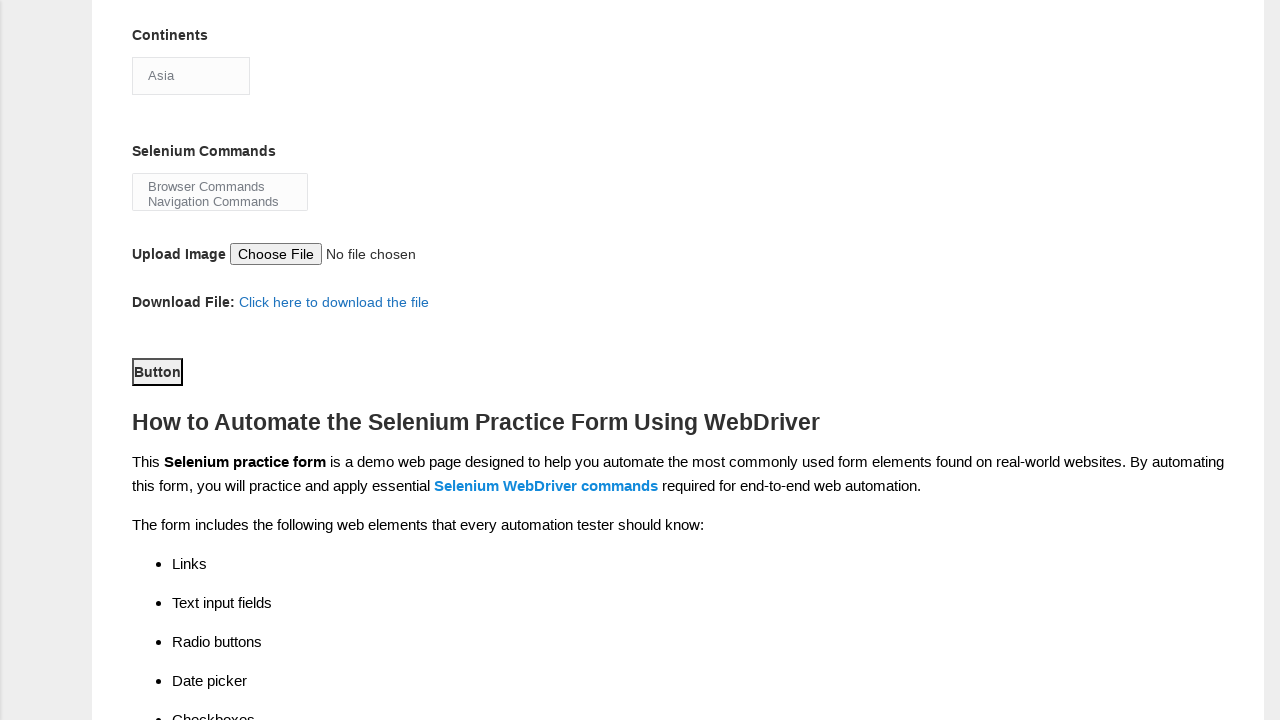

Retrieved radio button at index 1
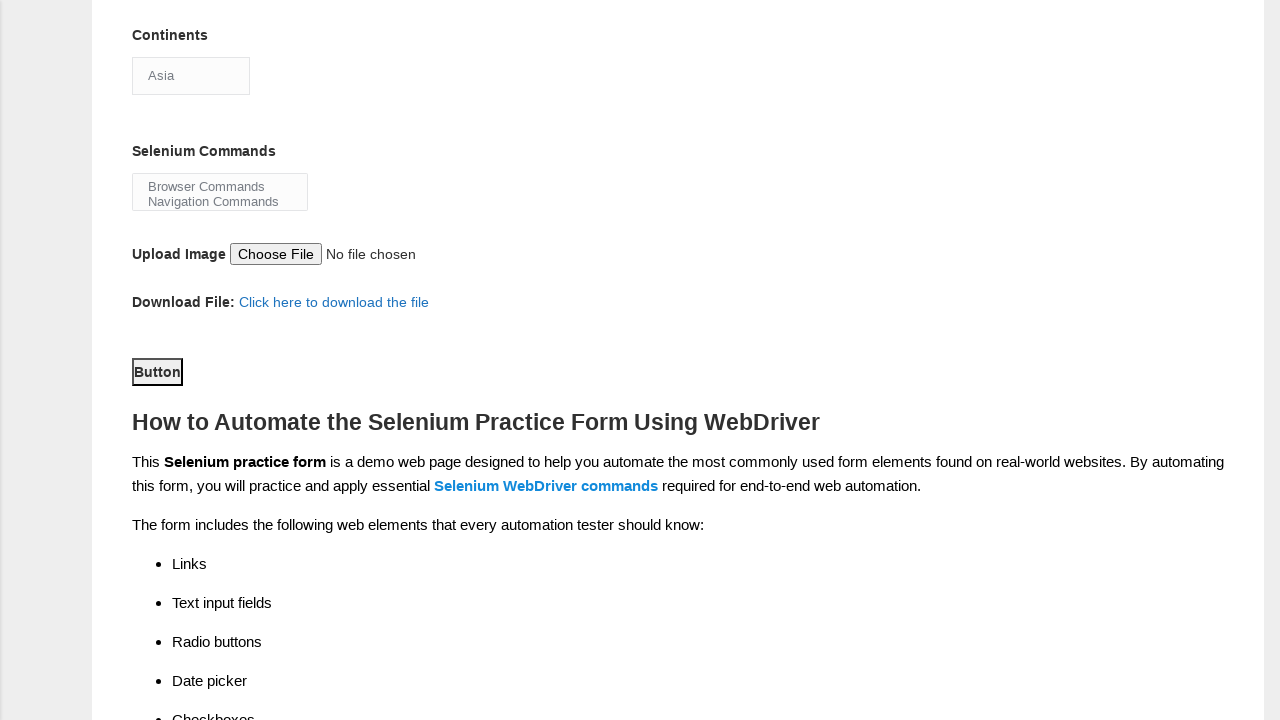

Clicked the Female radio button option at (285, 360) on input[name='sex'] >> nth=1
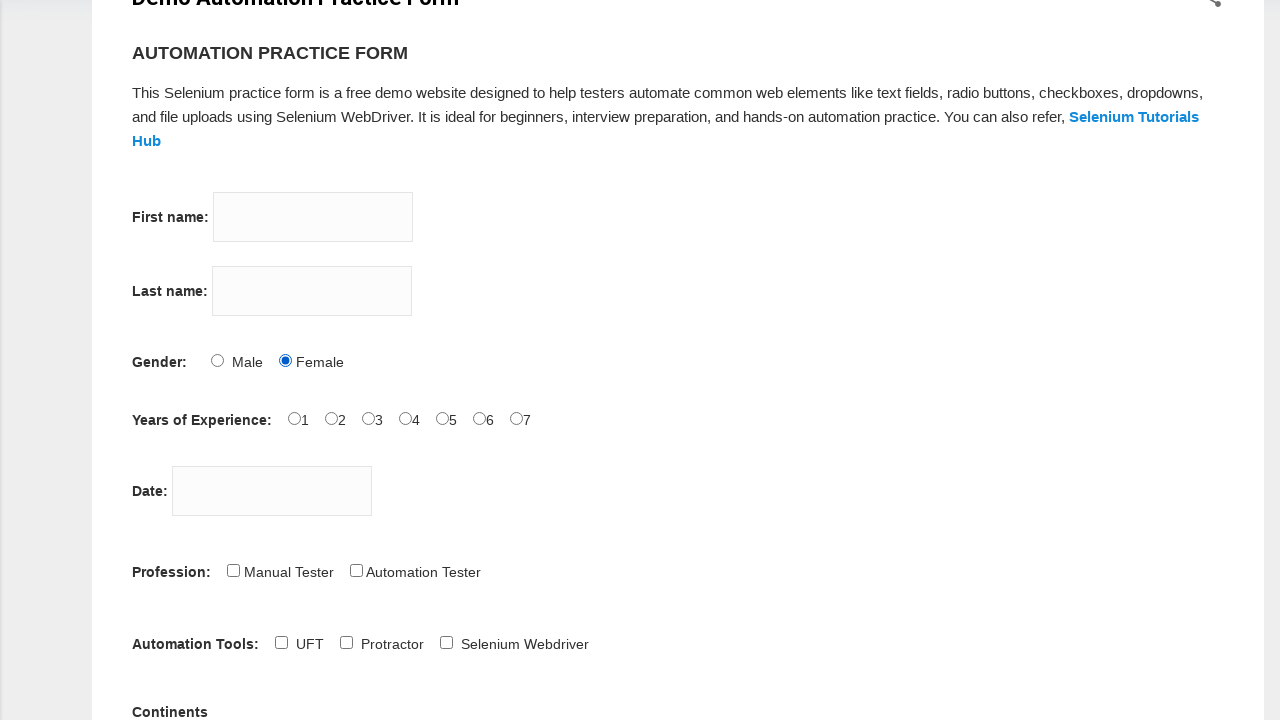

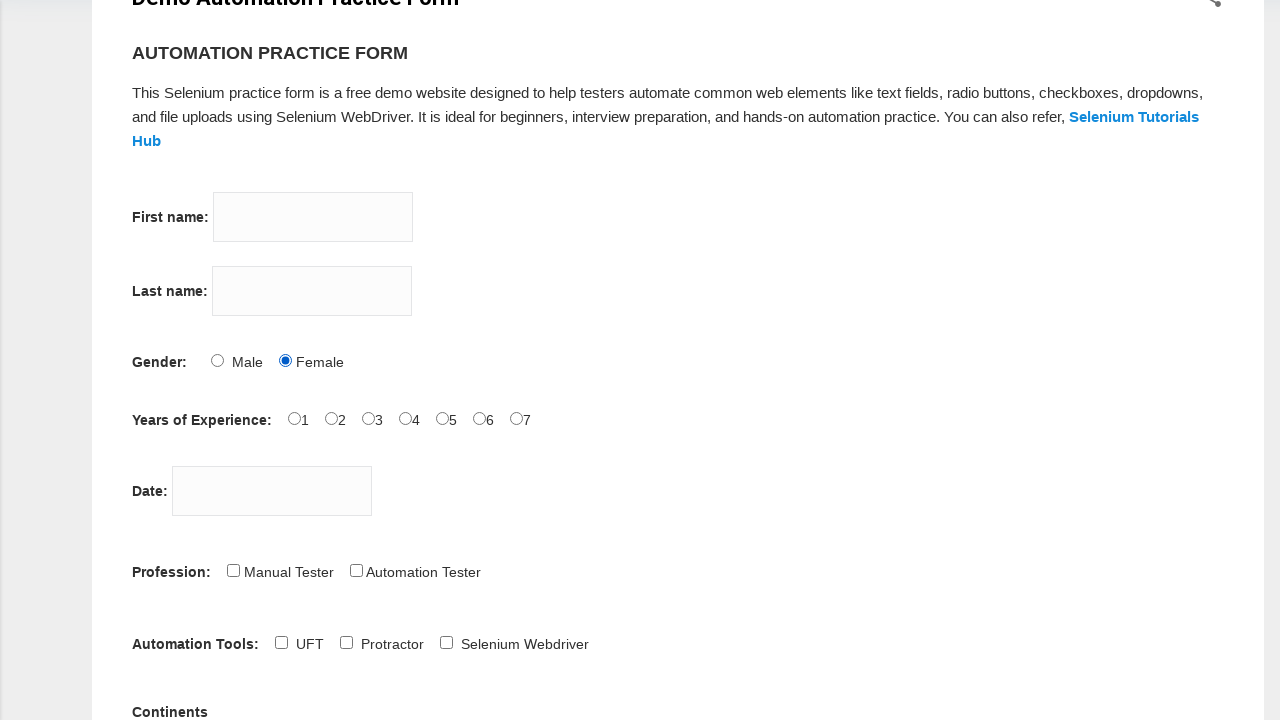